Verifies the current URL matches the expected URL

Starting URL: https://www.demoblaze.com

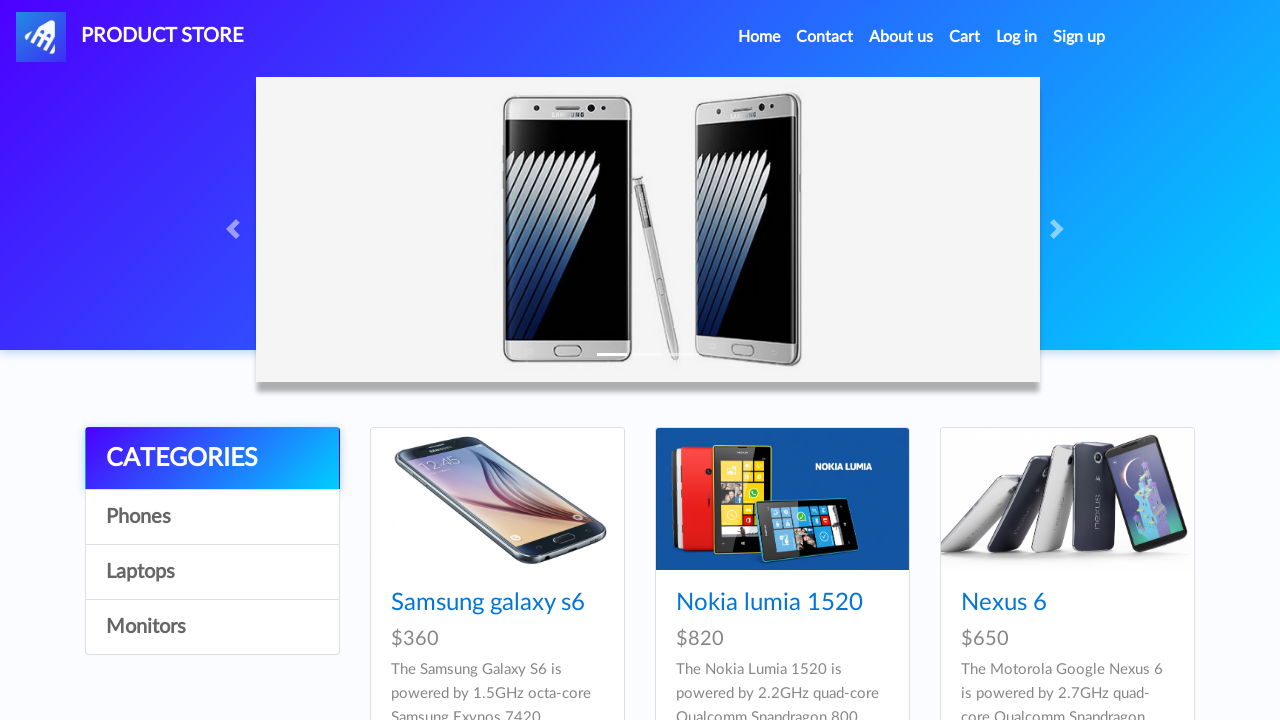

Verified current URL matches expected URL https://www.demoblaze.com/
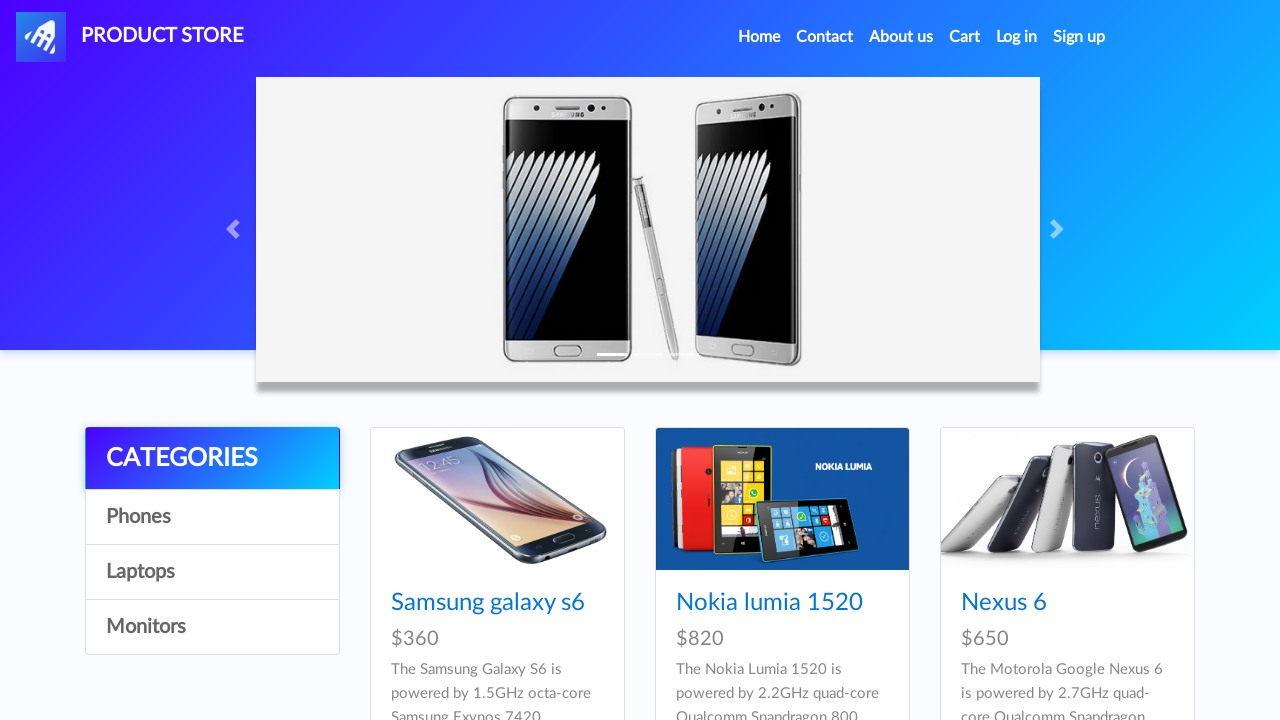

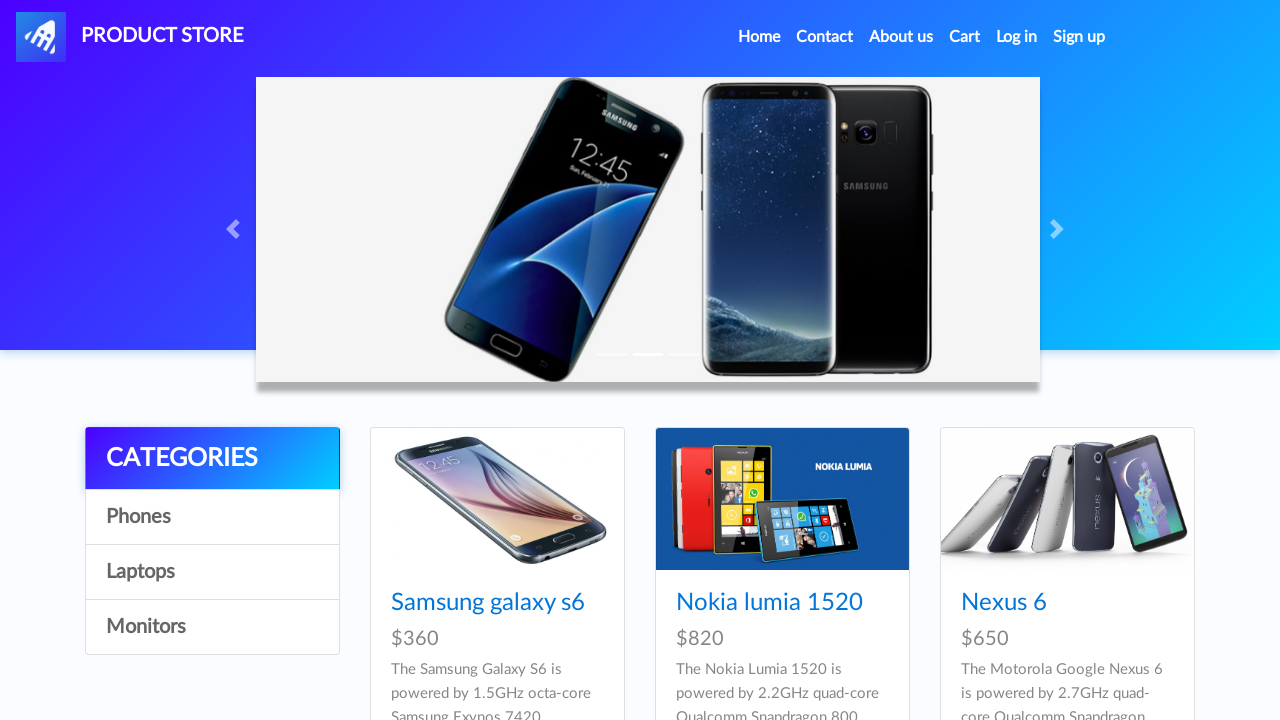